Navigates to Google Translate and enters Hebrew text in the translation field

Starting URL: https://translate.google.com

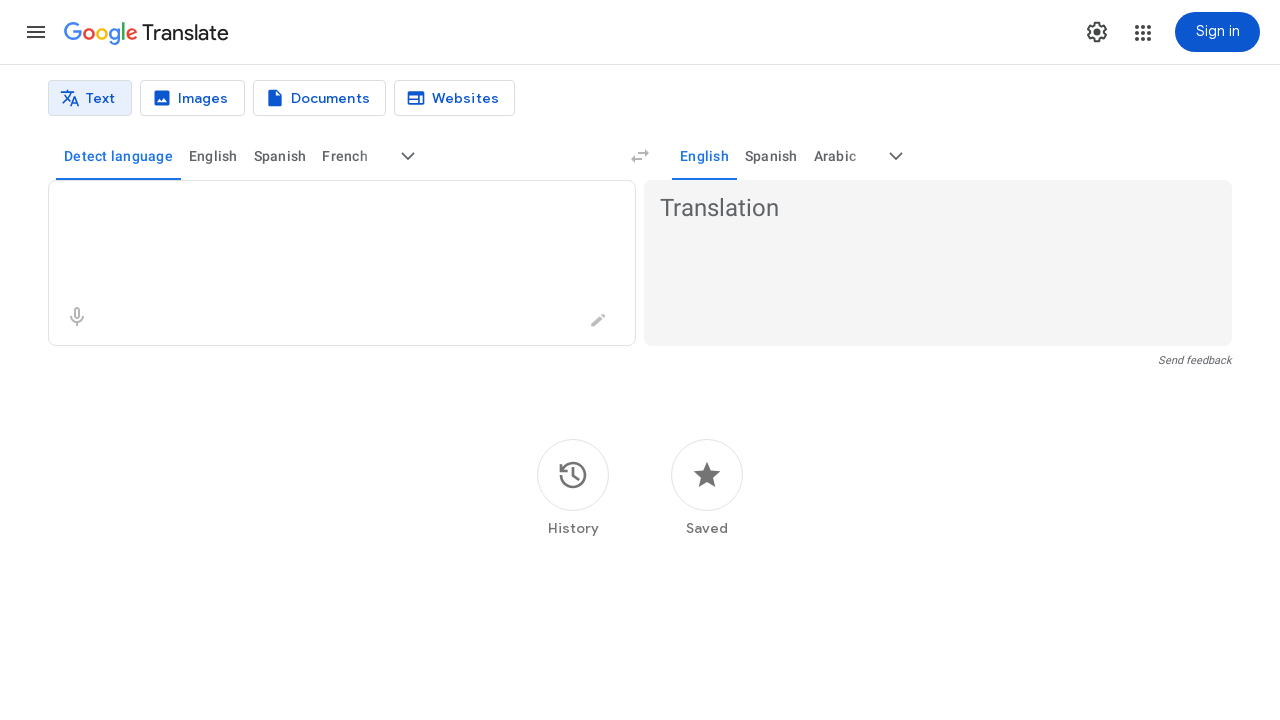

Entered Hebrew text 'שלום' in the translation field on .er8xn
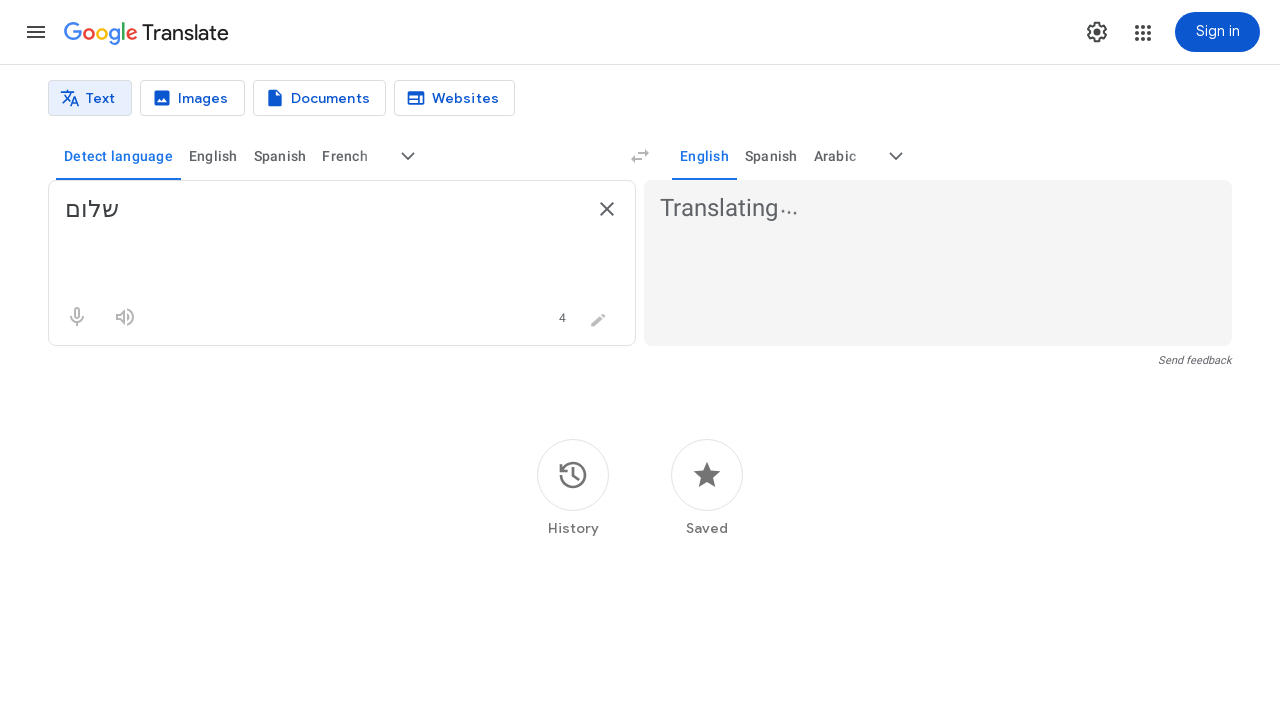

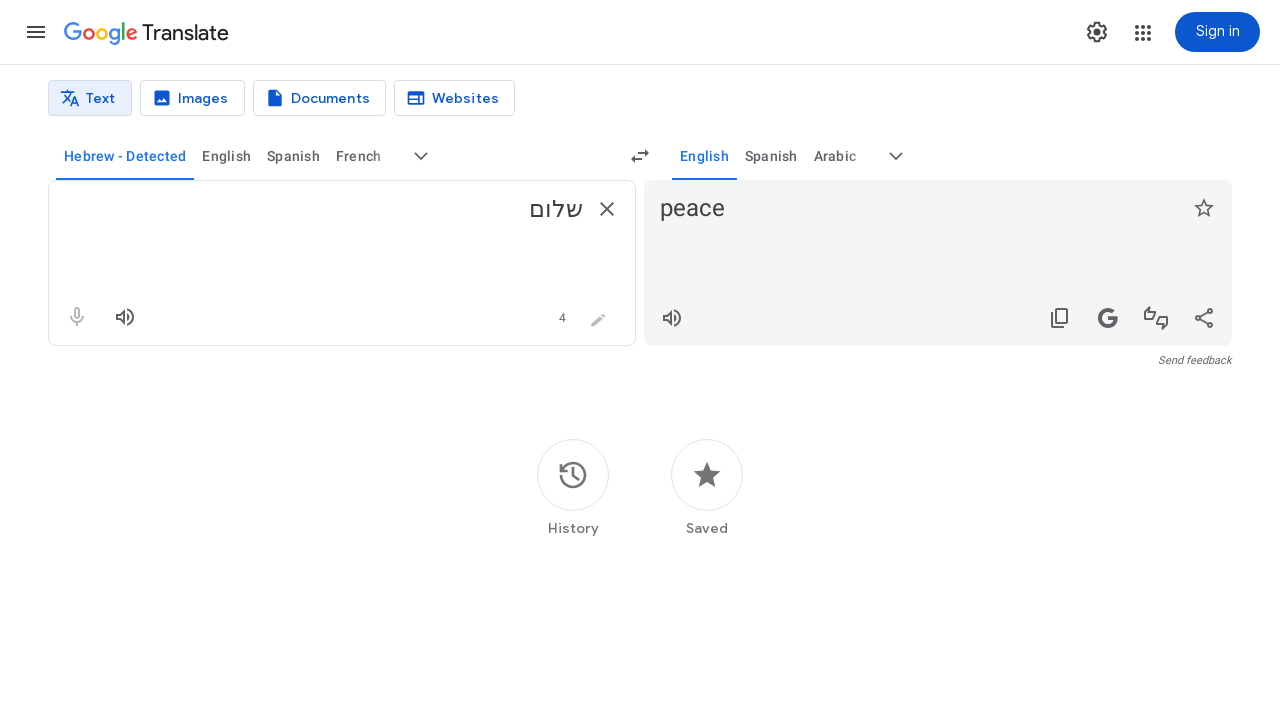